Tests drag and drop functionality by dragging an element and dropping it onto a target droppable area on the jQuery UI demo page.

Starting URL: https://jqueryui.com/resources/demos/droppable/default.html

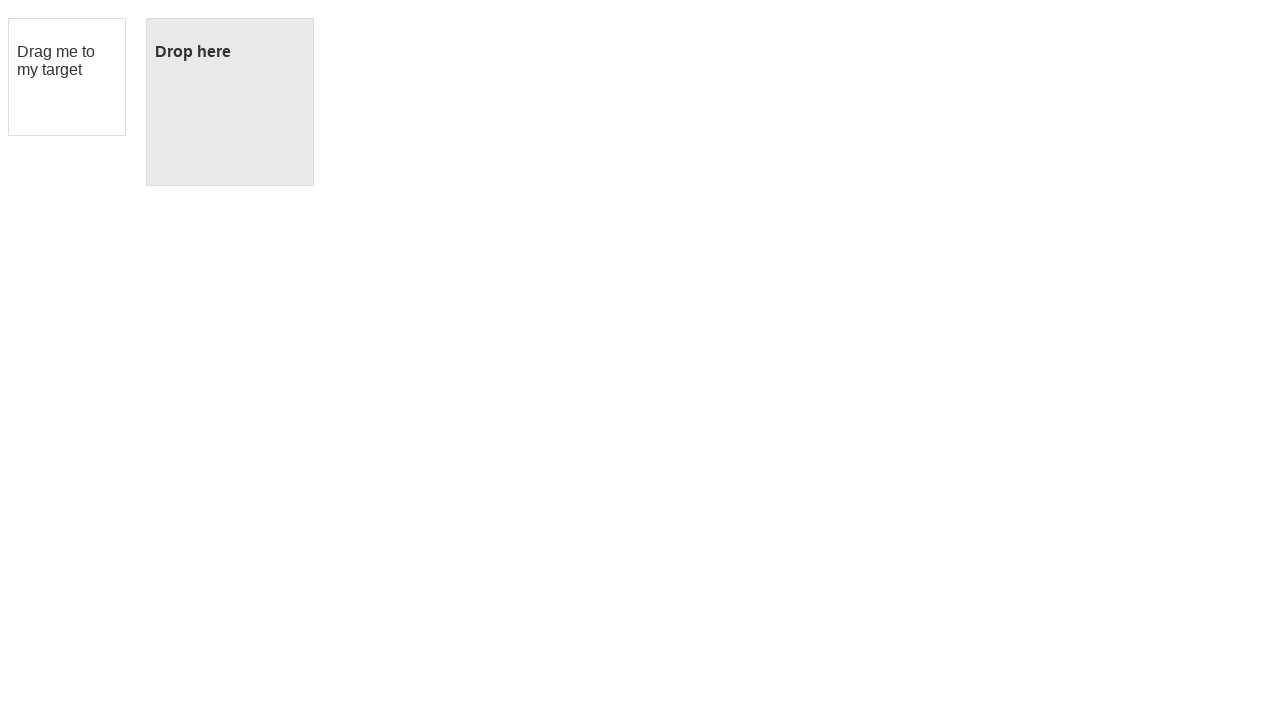

Navigated to jQuery UI droppable demo page
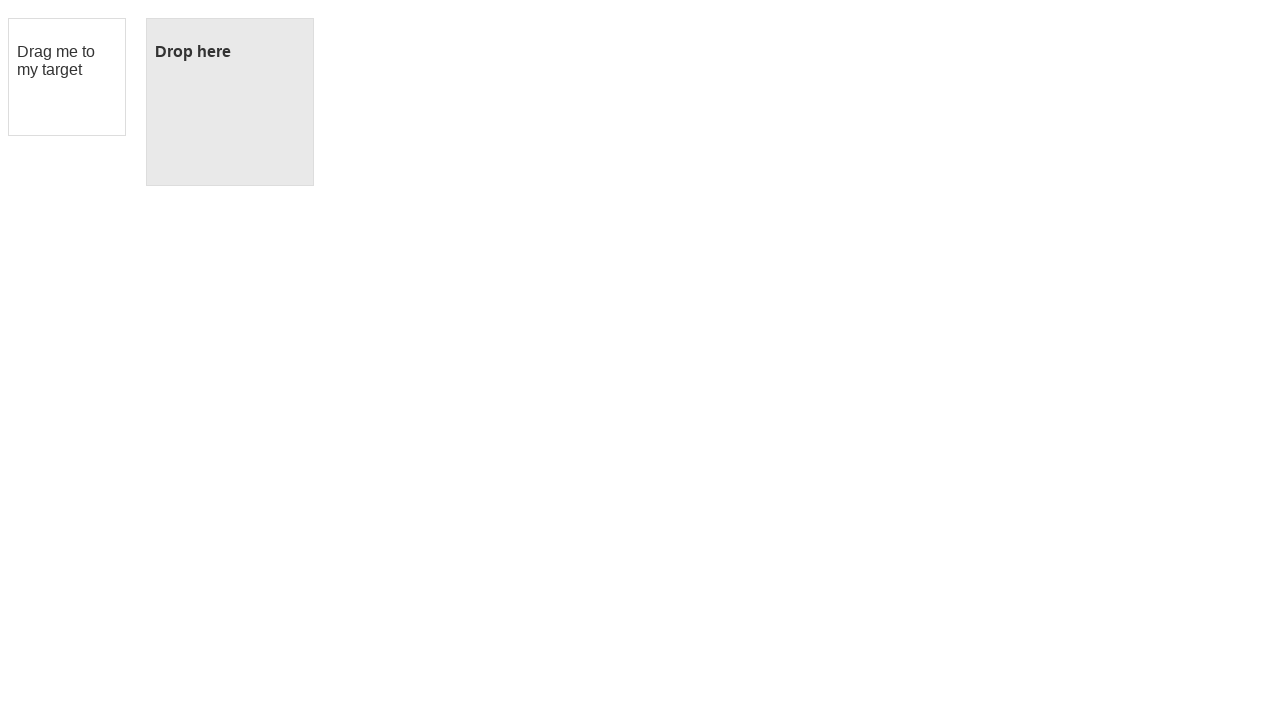

Located draggable element
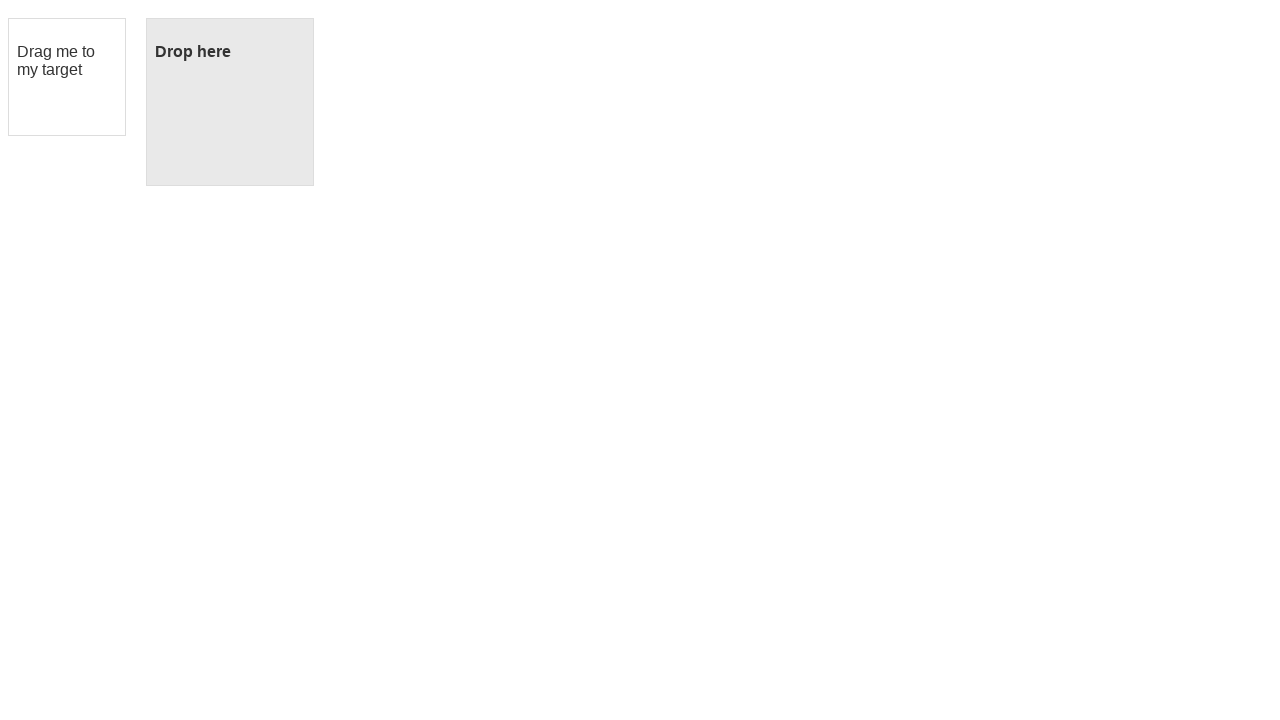

Located droppable target element
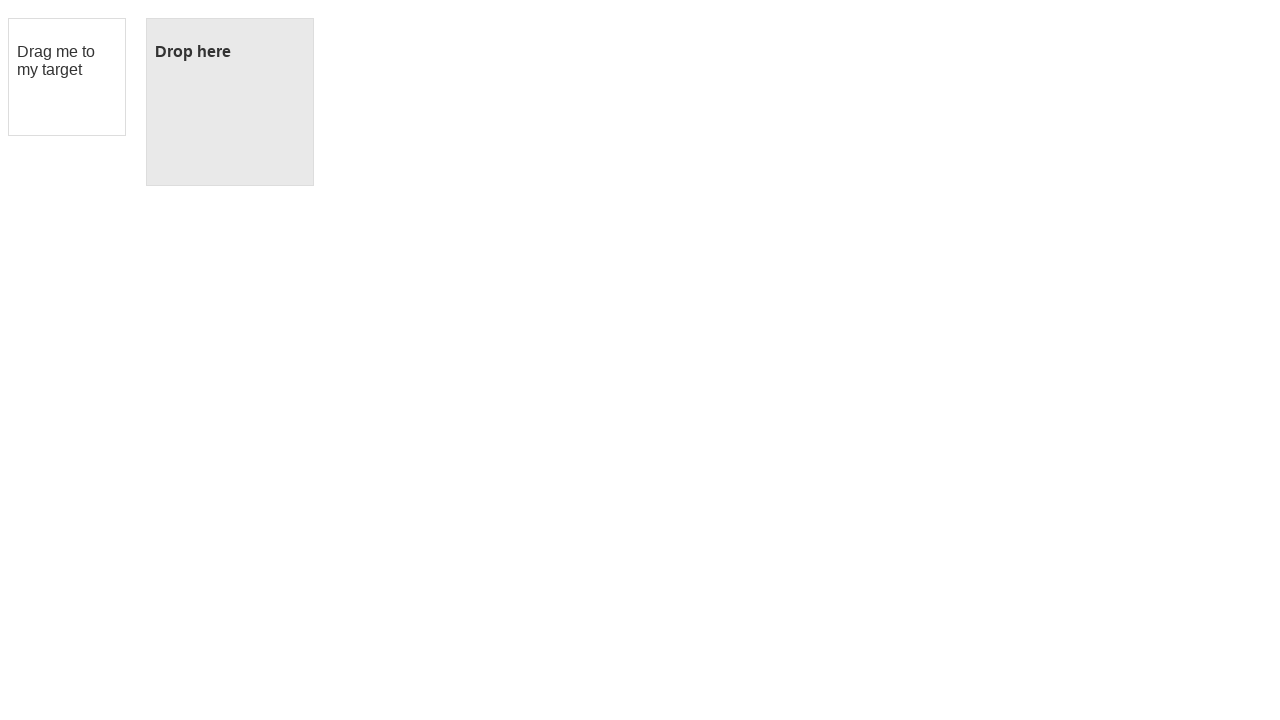

Dragged draggable element onto droppable target at (230, 102)
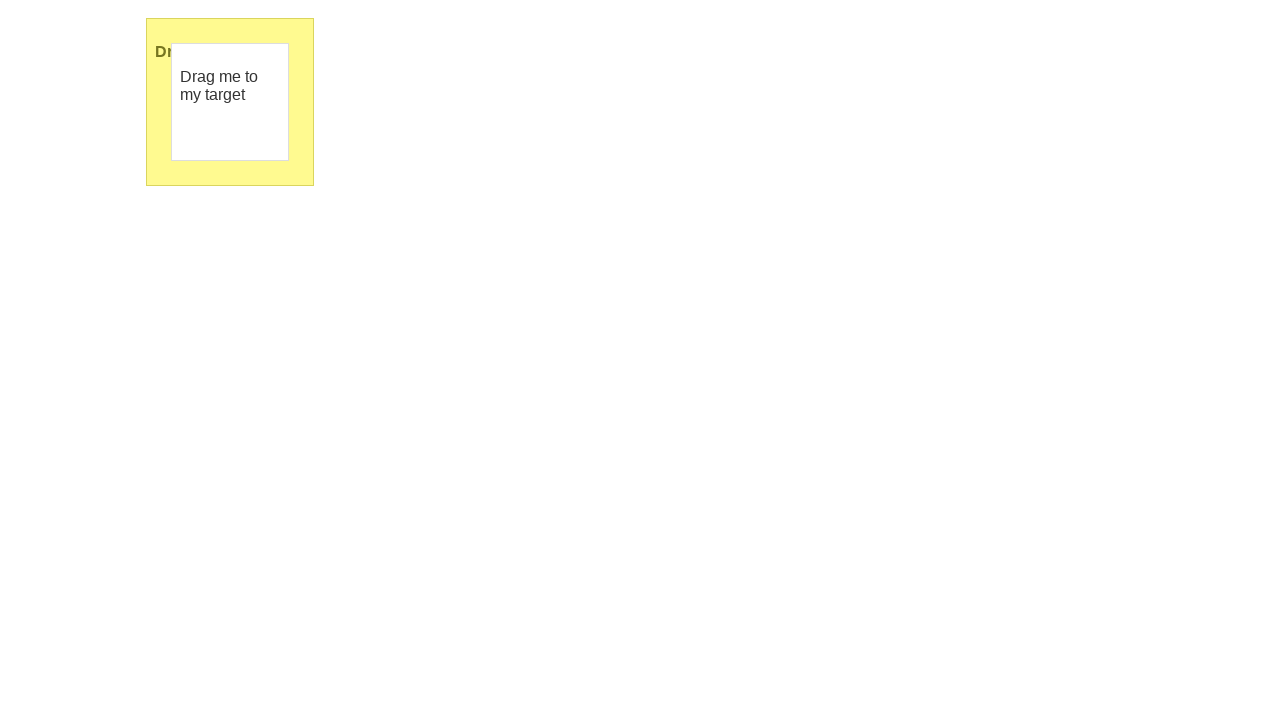

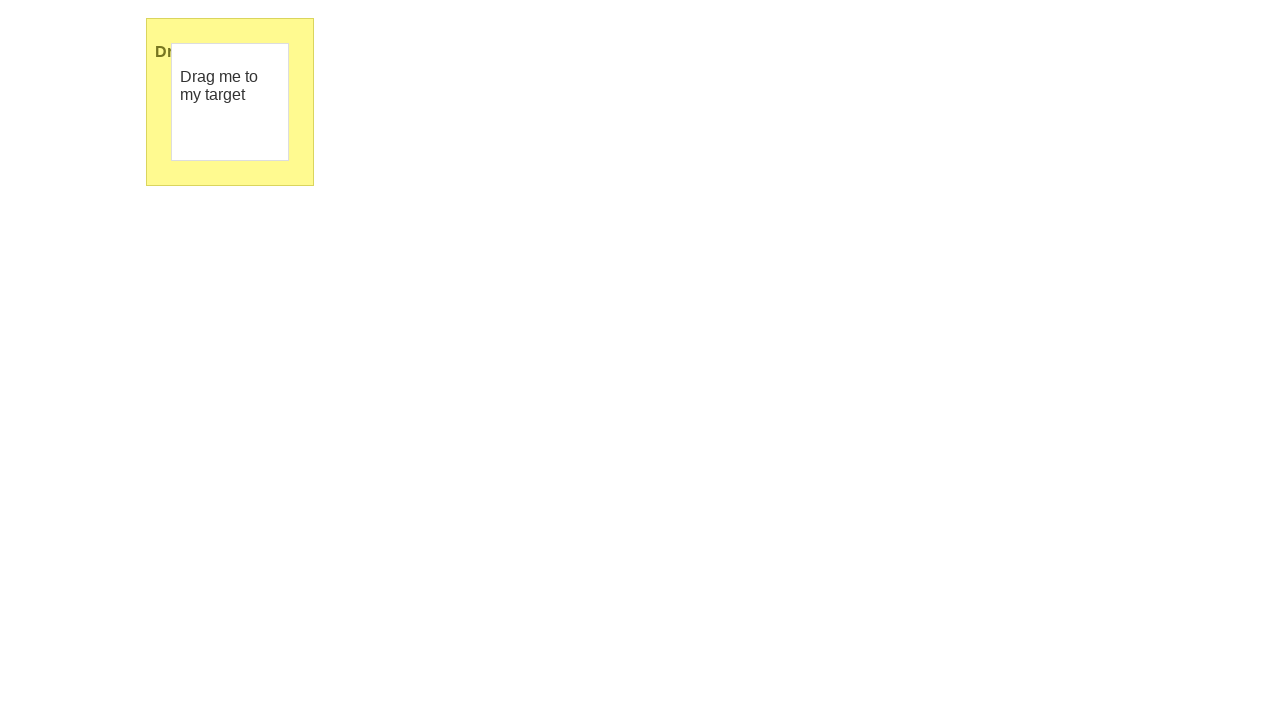